Tests window management functions including getting/setting window size, position, and fullscreen/maximize/minimize operations.

Starting URL: https://www.selenium.dev/doc.selenium/web/window_switching_tests/simple_page.html

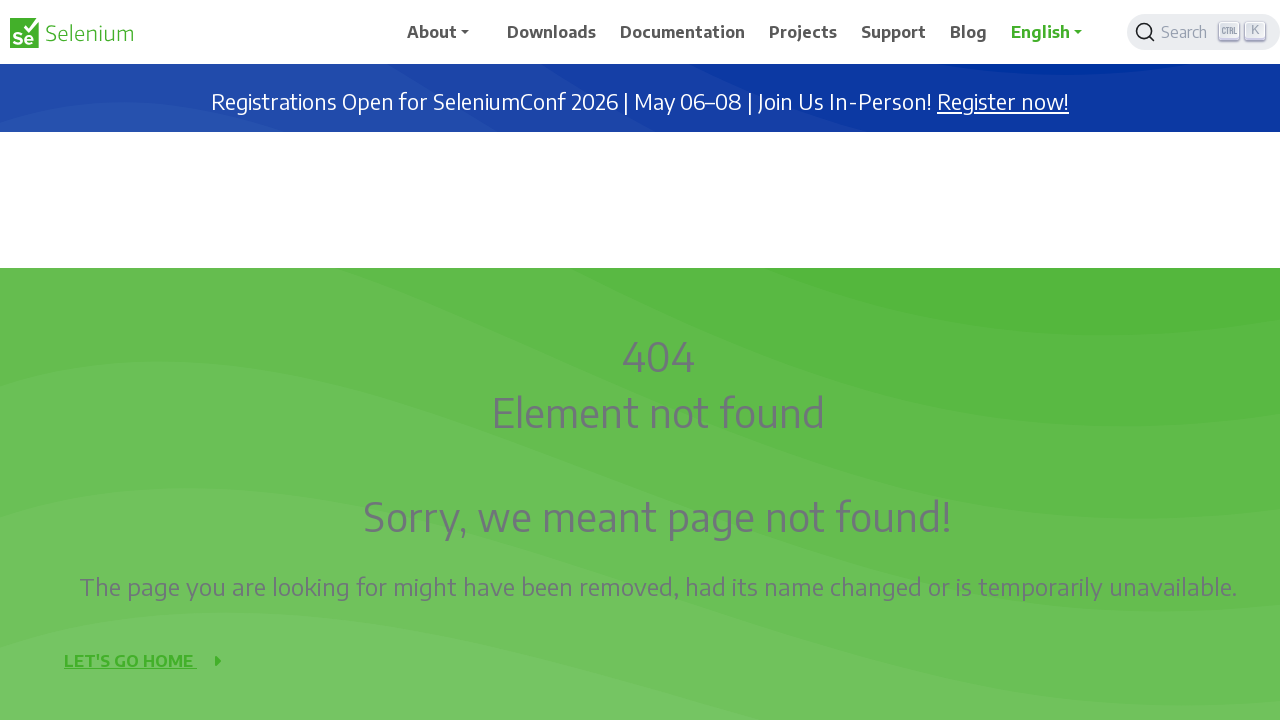

Retrieved current viewport size
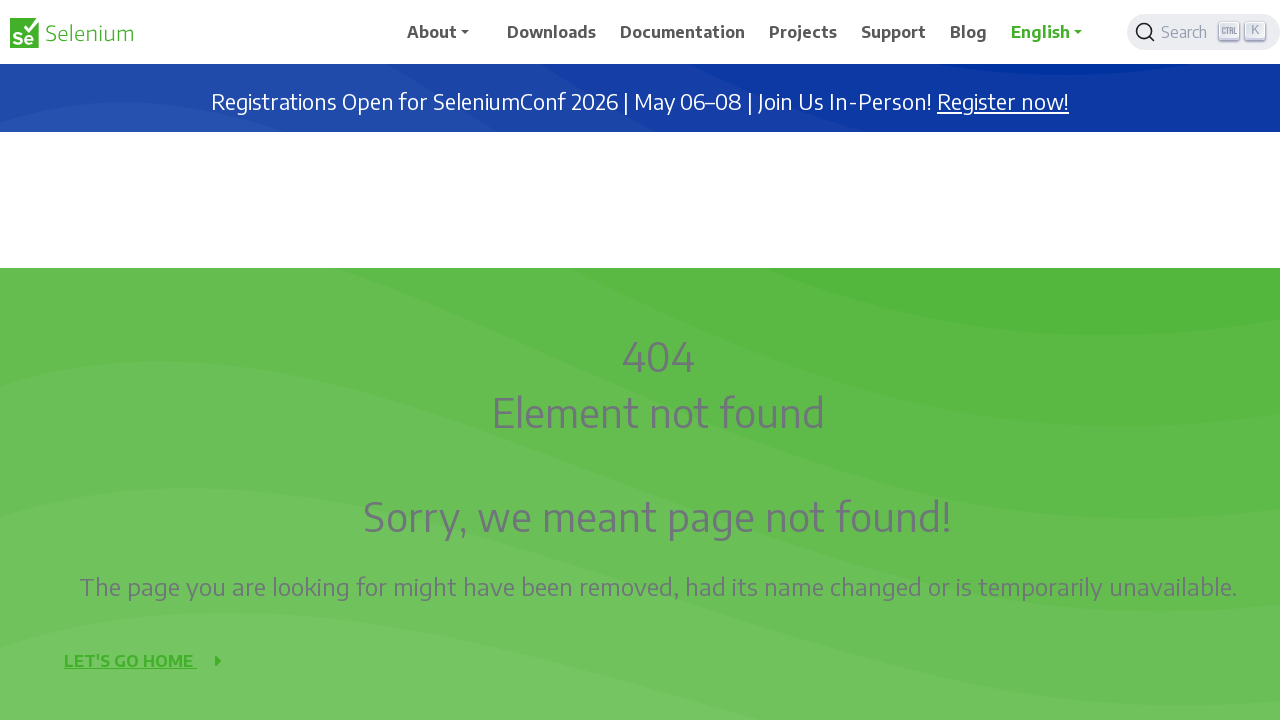

Set viewport size to 1024x768
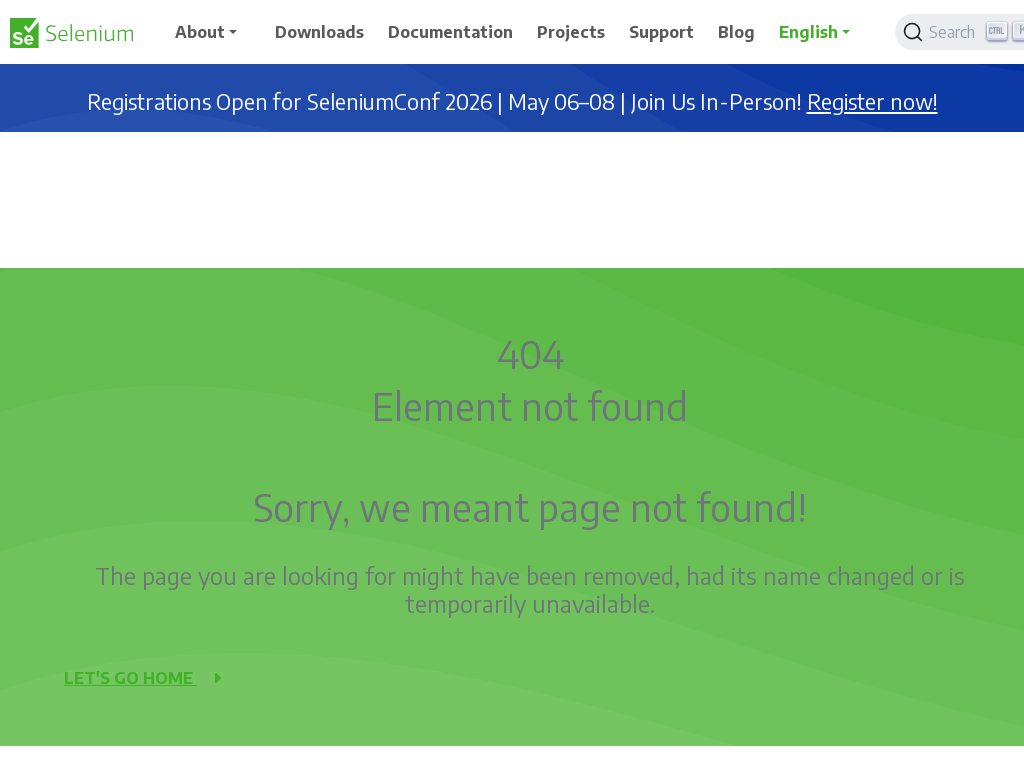

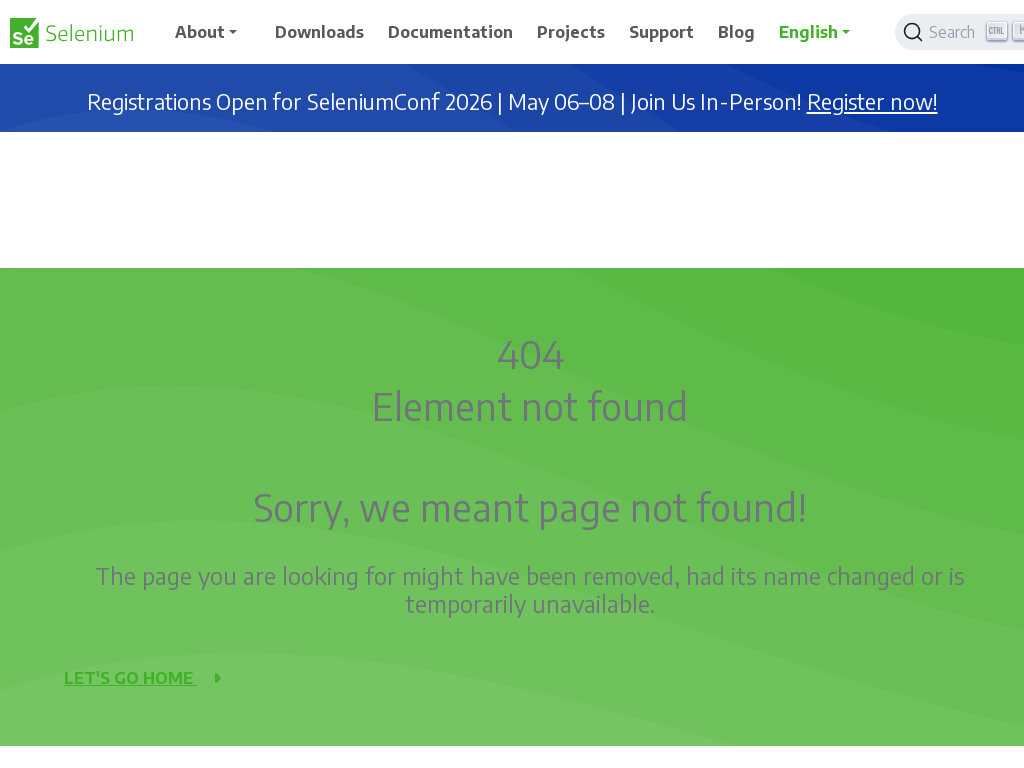